Clicks on a carousel slide to navigate to the High-Tech category page

Starting URL: https://shop.boutik-prive.fr/

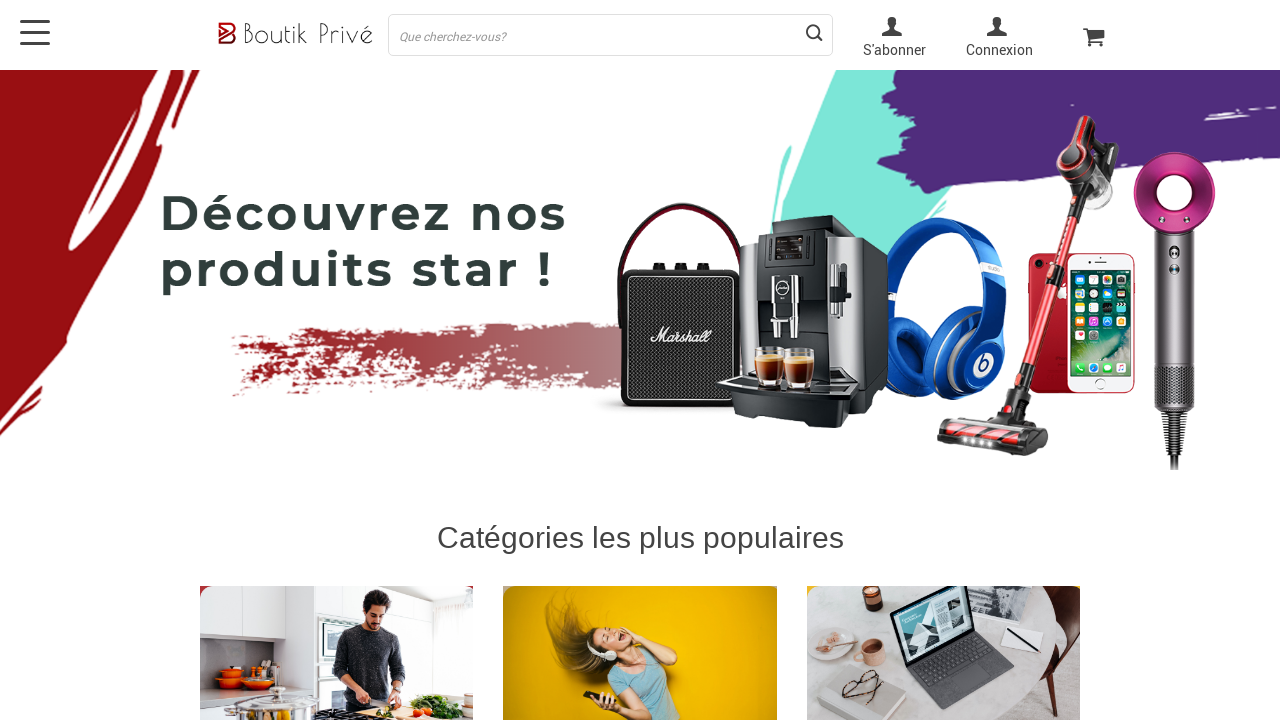

Waited for page to load (networkidle)
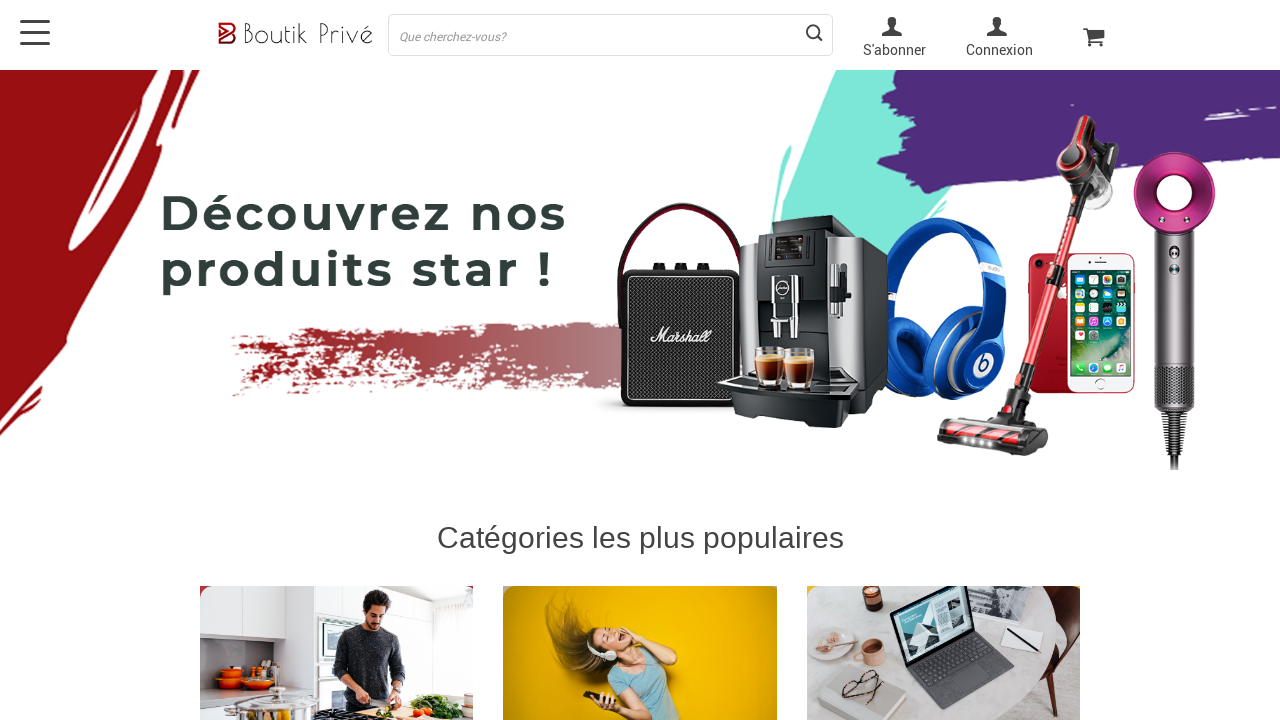

Clicked on High-Tech carousel slide at (943, 606) on div:nth-child(6) > a
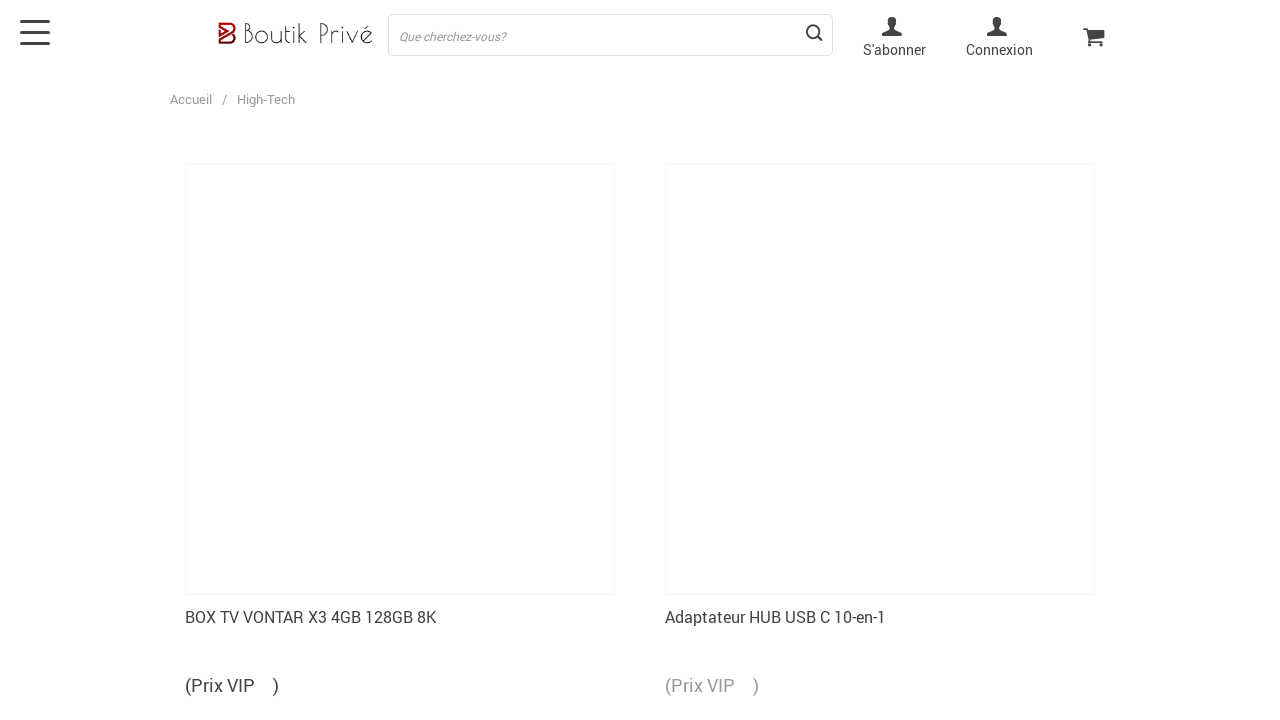

Navigated to High-Tech category page
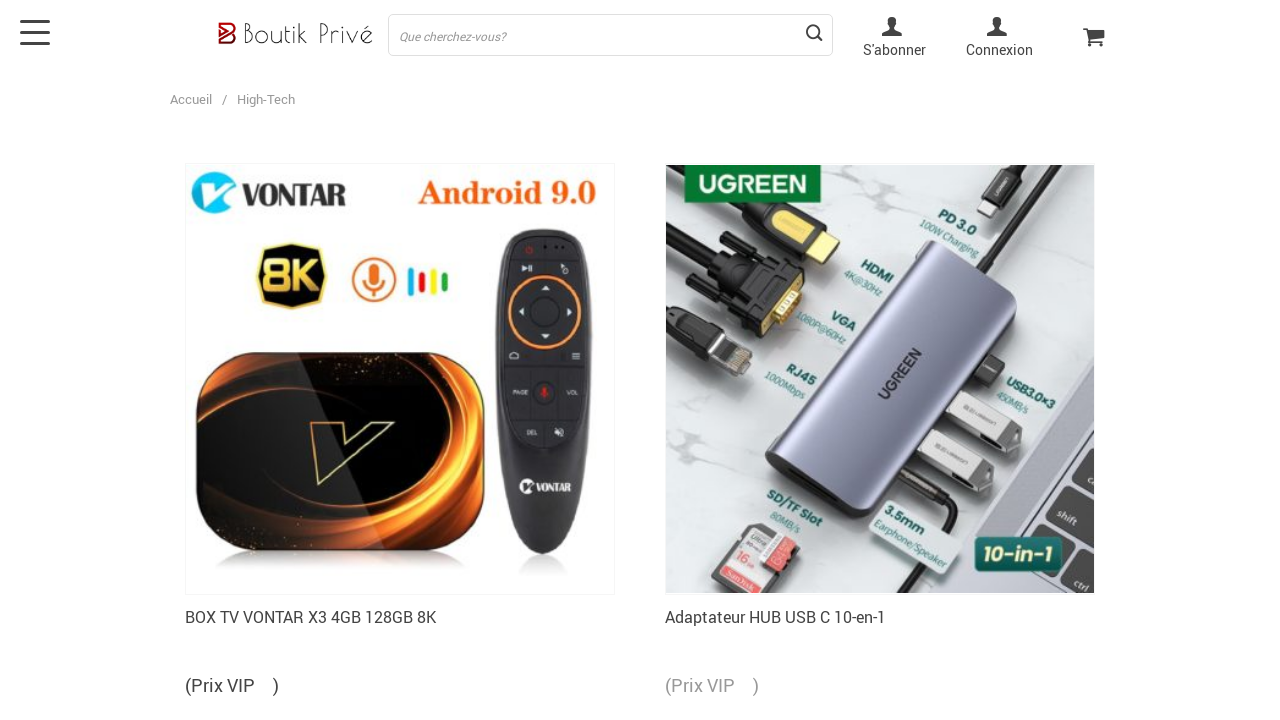

Scrolled to footer
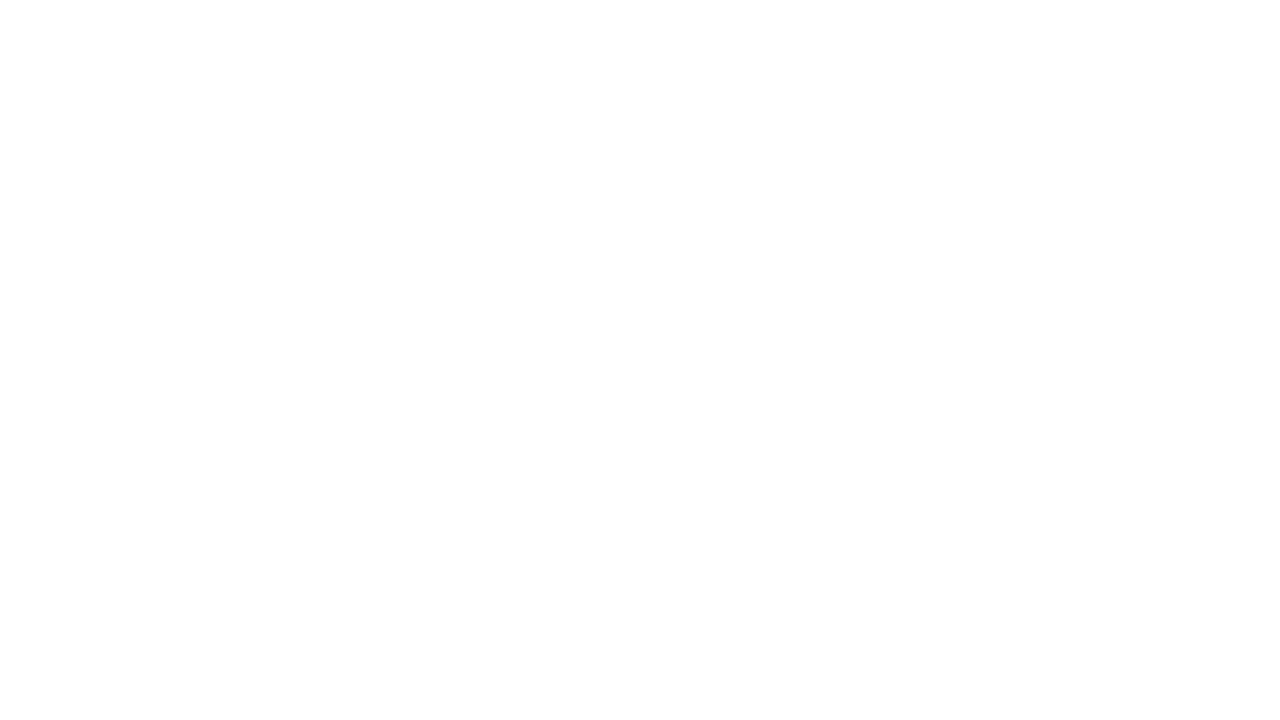

Waited 500ms for scroll animation to complete
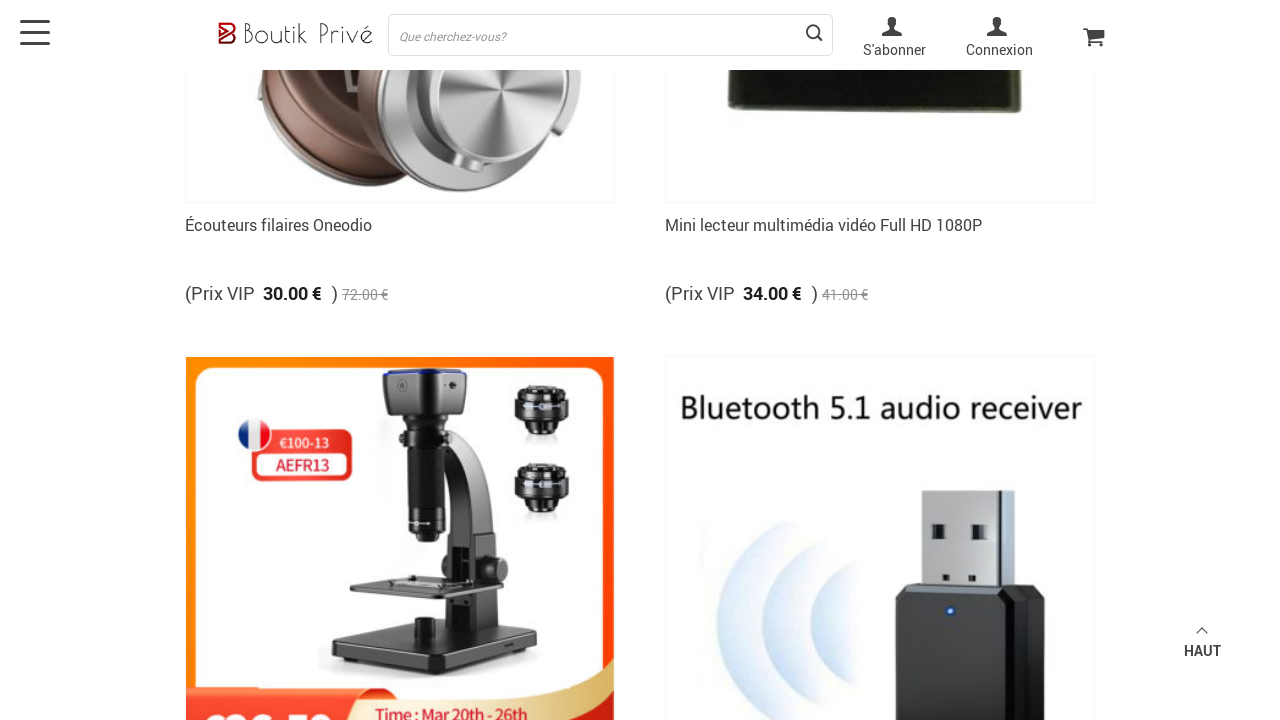

Scrolled back to header
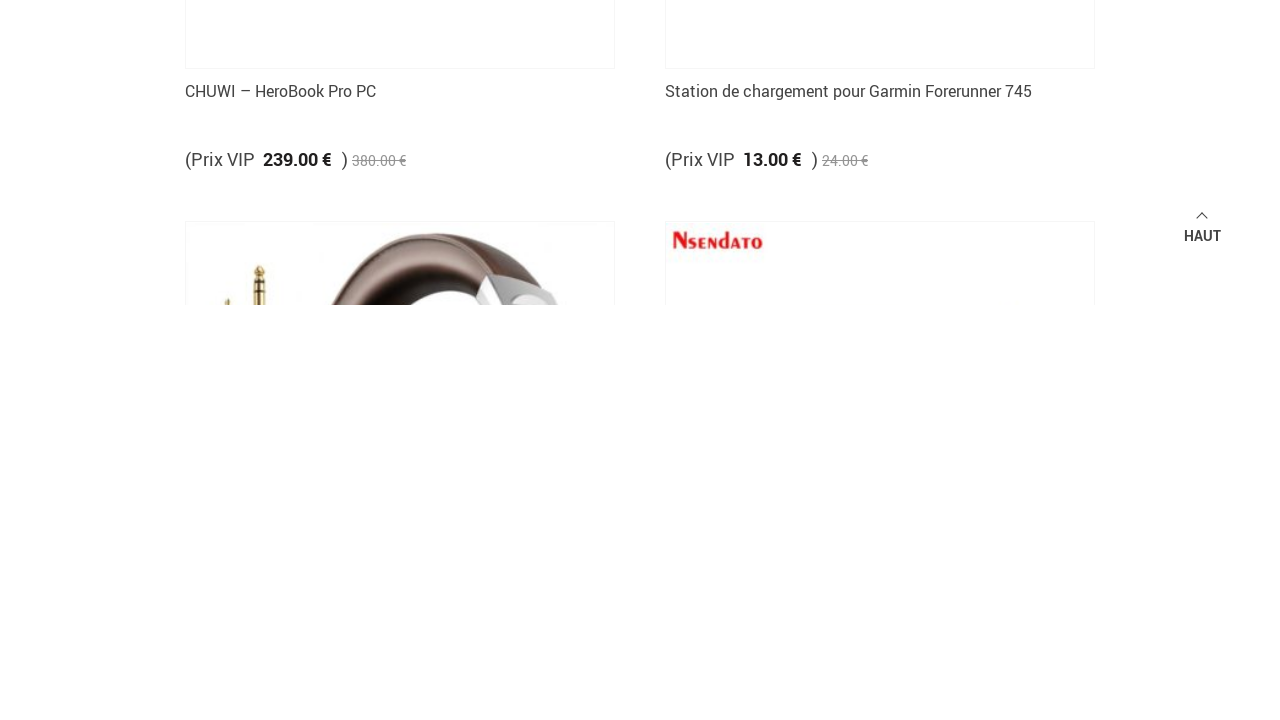

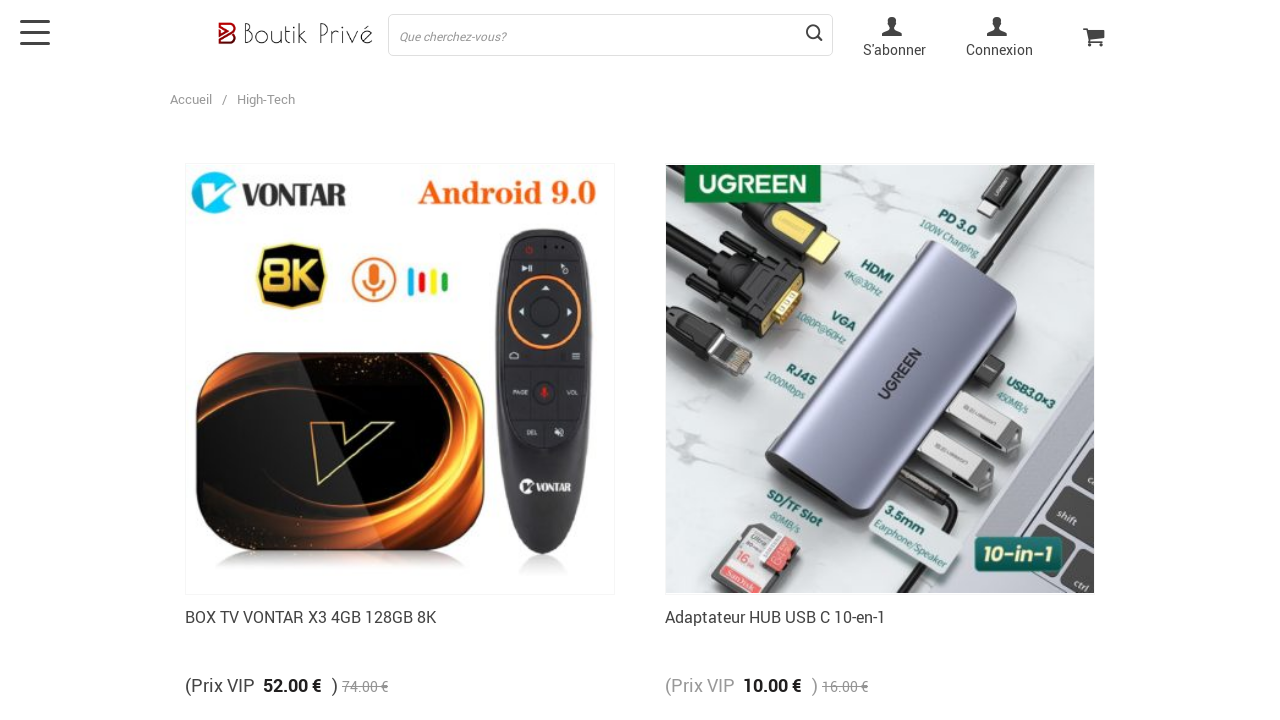